Tests Browse Languages M section and verifies MySQL is the last language listed

Starting URL: http://www.99-bottles-of-beer.net/

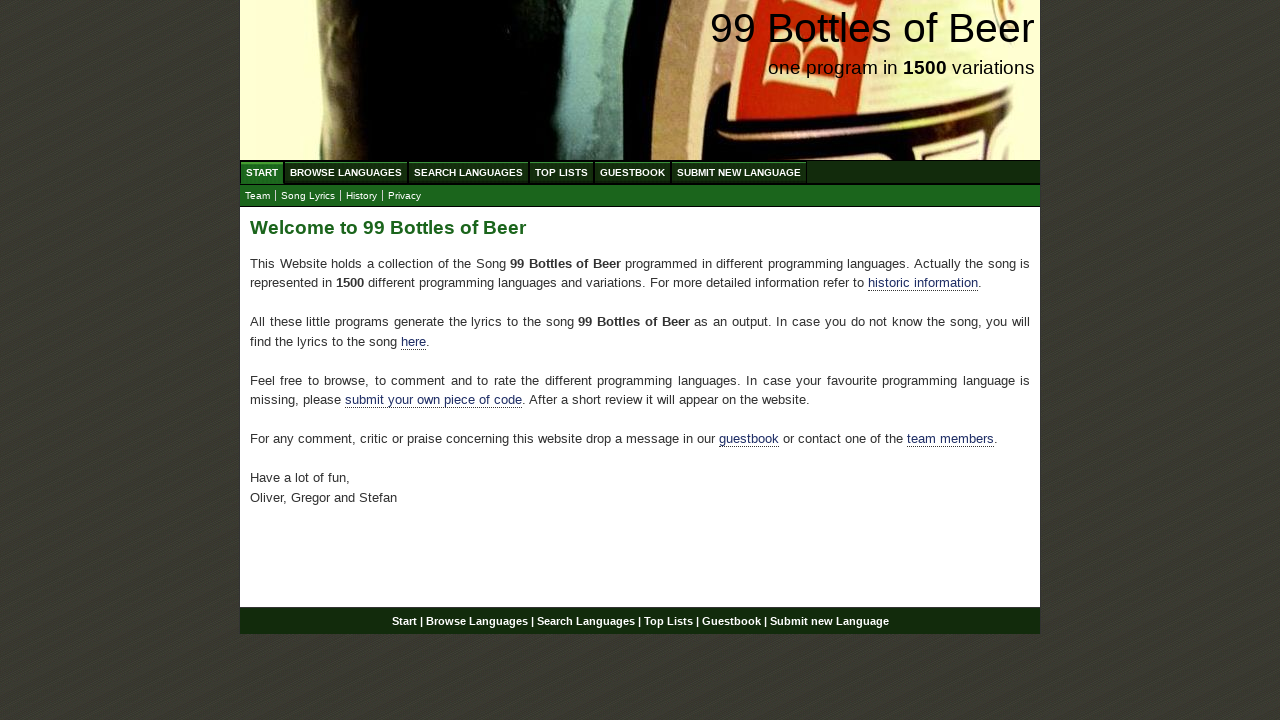

Clicked on Browse Languages link at (346, 172) on #menu li a[href='/abc.html']
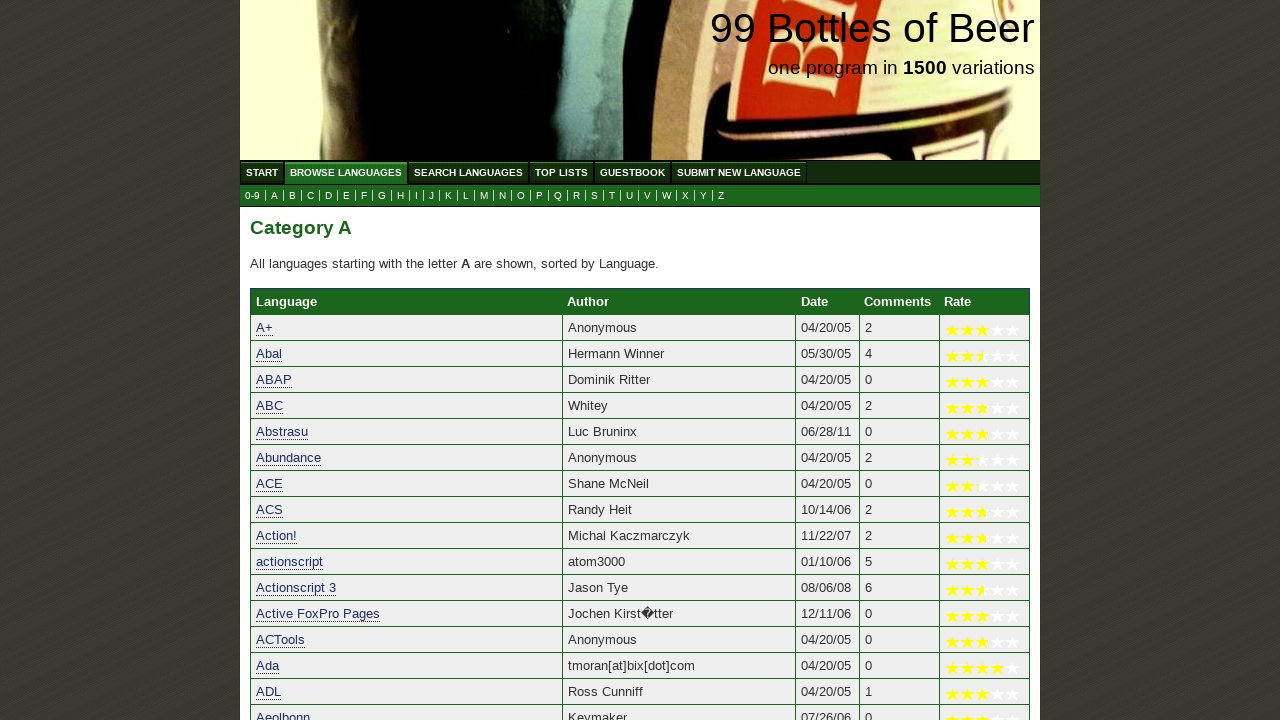

Clicked on M link to view languages starting with M at (484, 196) on a[href='m.html']
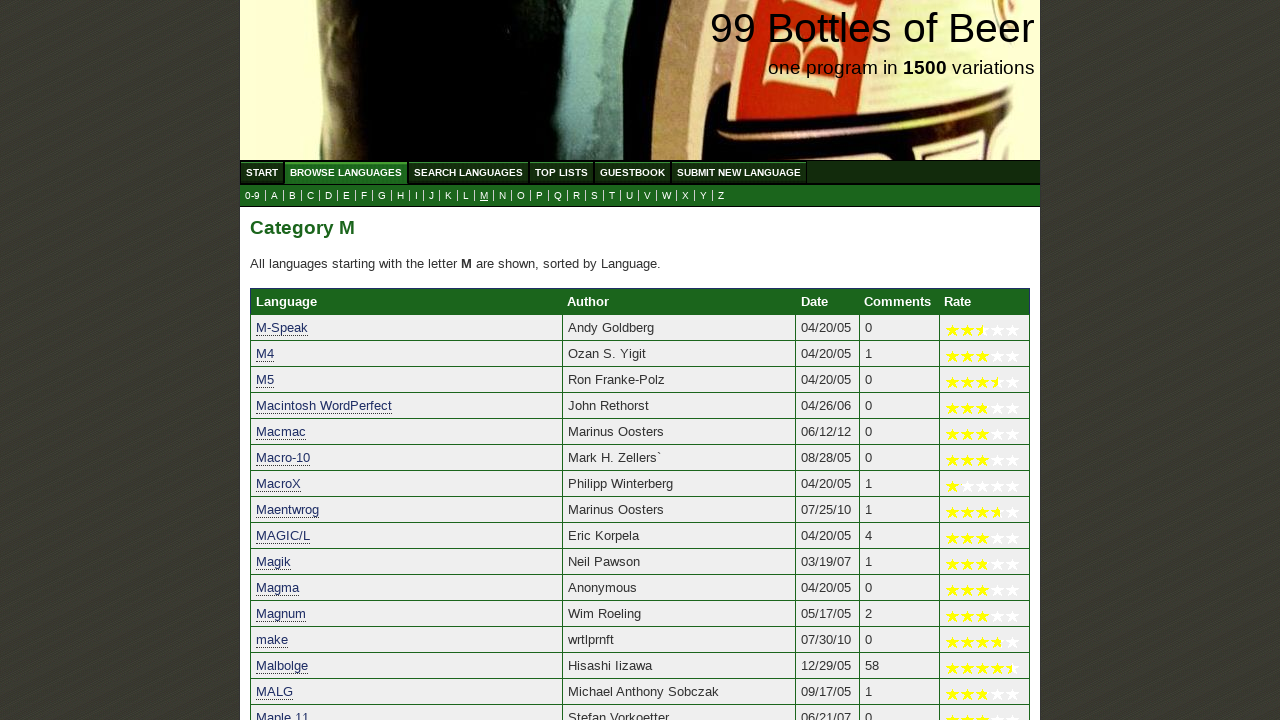

Verified MySQL is listed as the last language in the M section
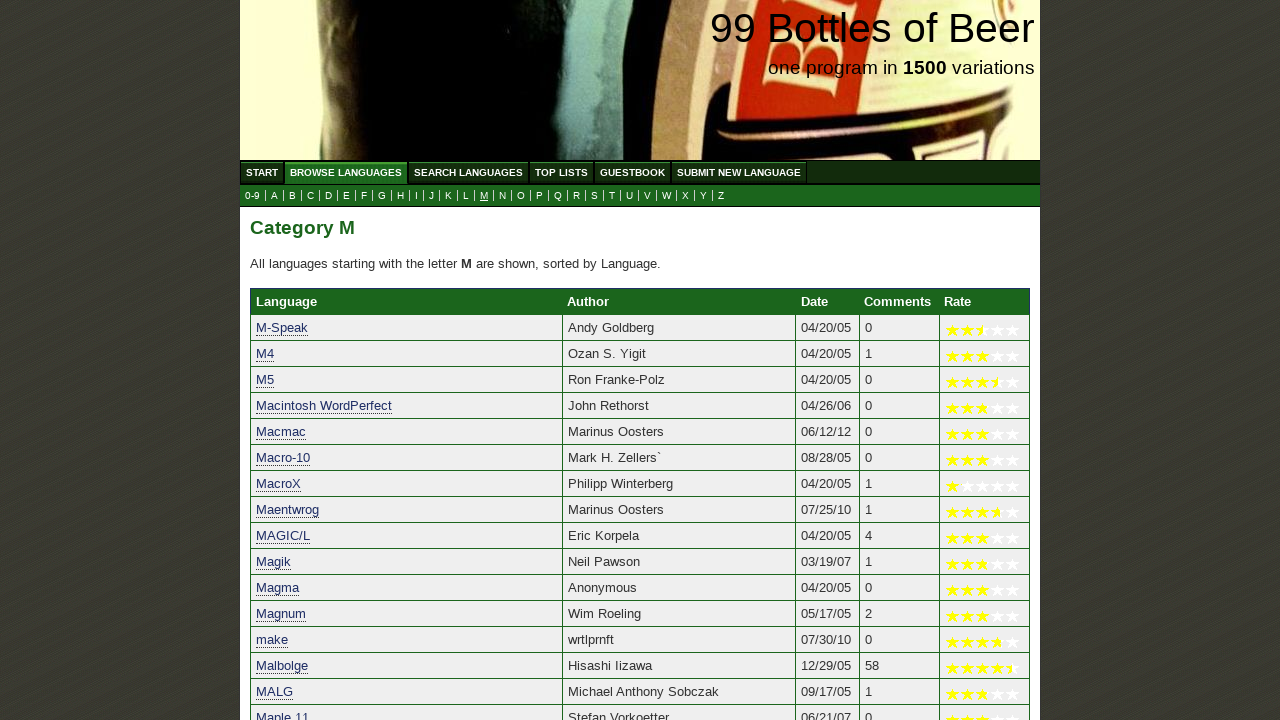

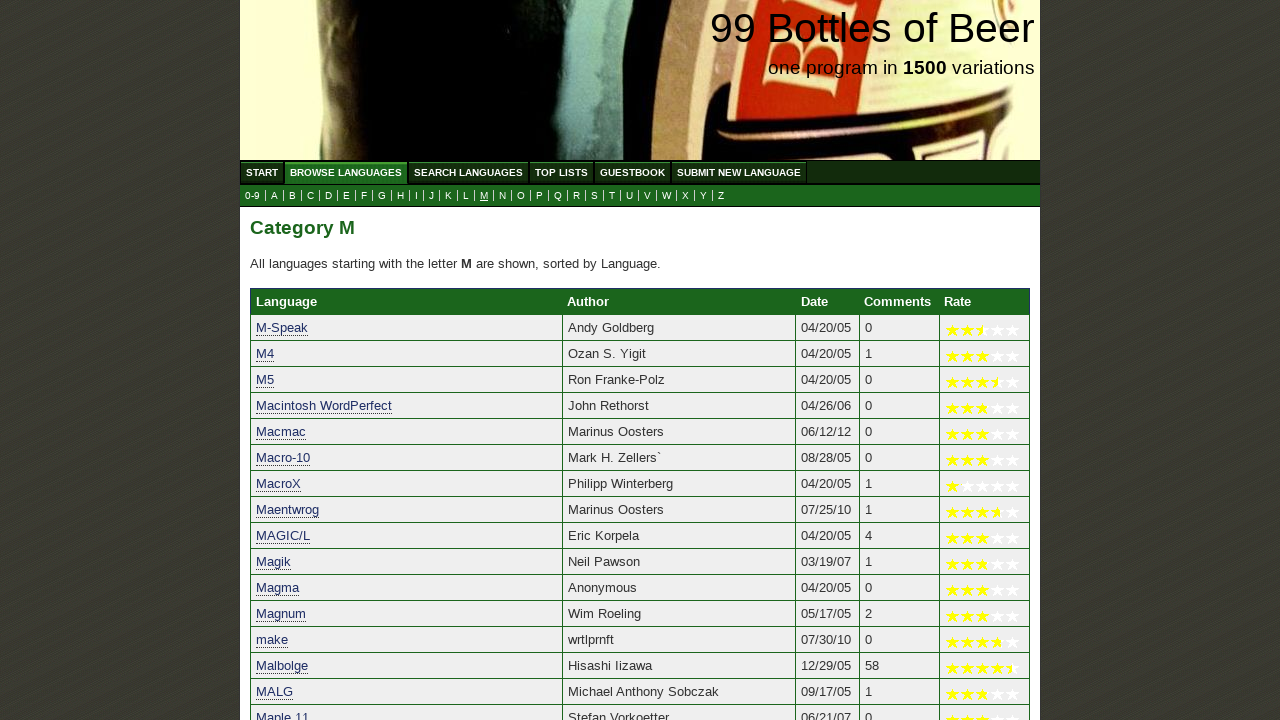